Tests DuckDuckGo search functionality by entering a search query and verifying the page title contains the search term

Starting URL: https://duckduckgo.com/

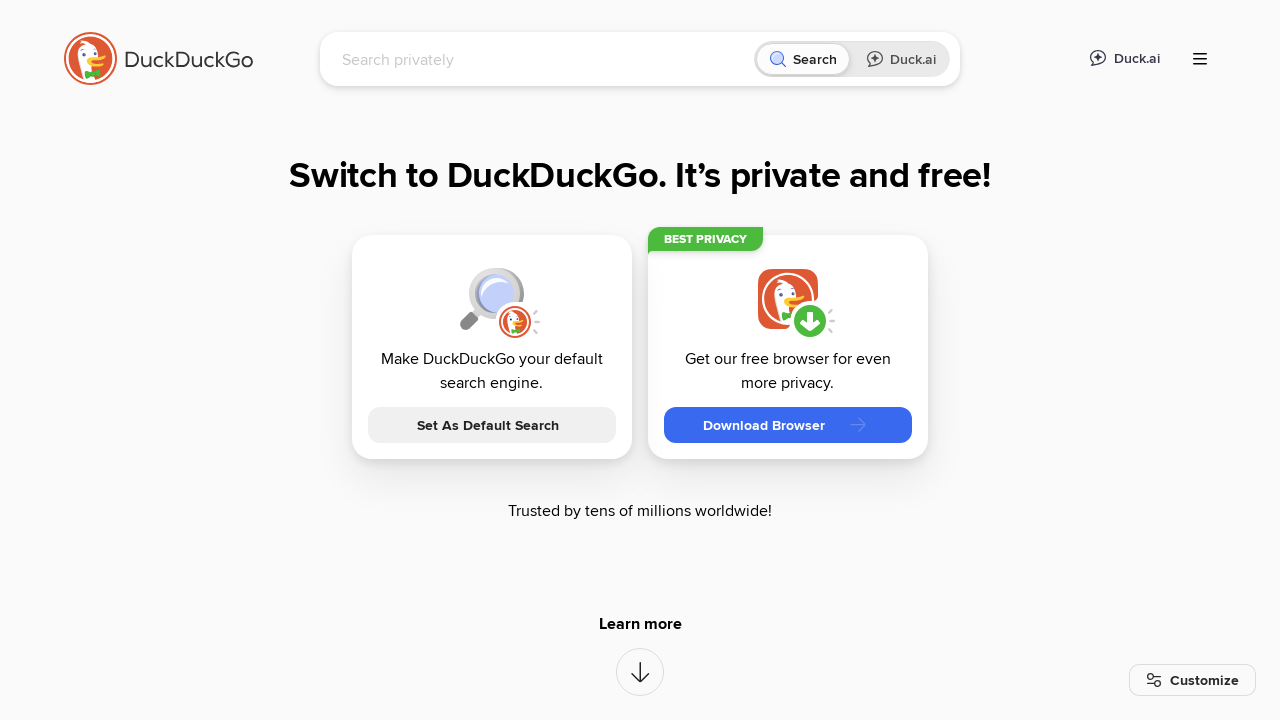

Filled search box with 'Selenium WebDriver' on input[name='q']
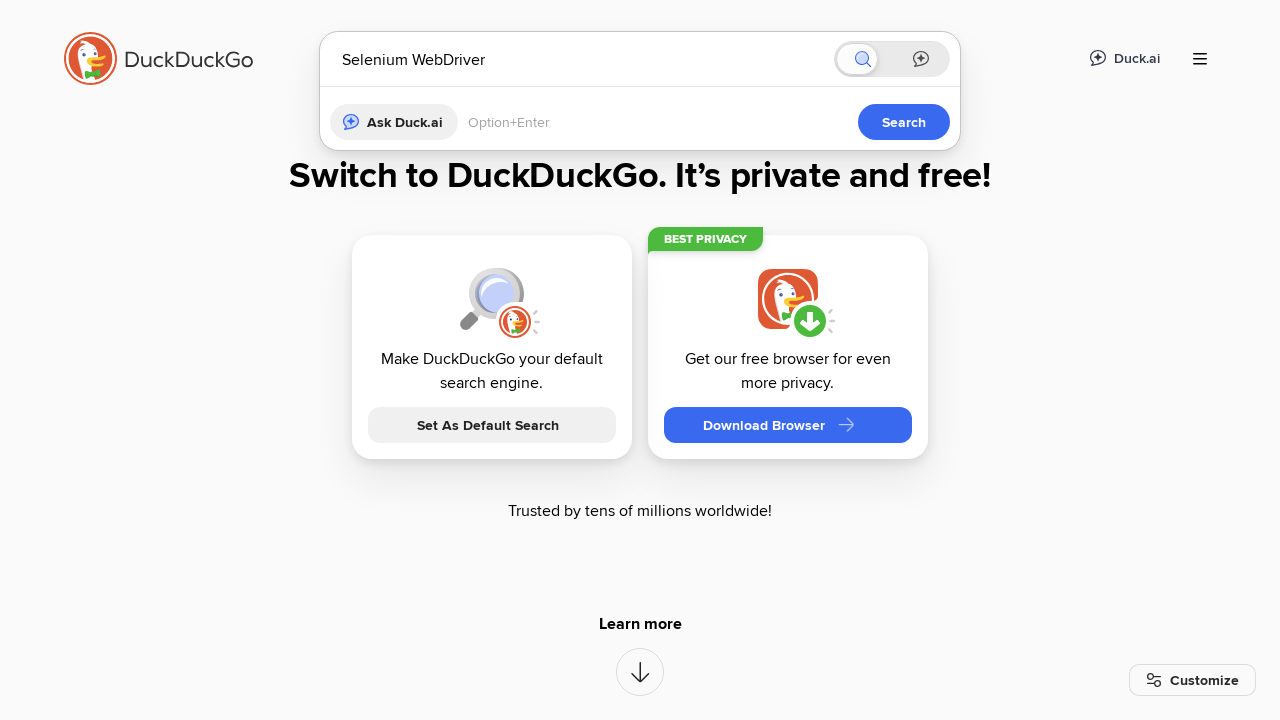

Pressed Enter to submit search query on input[name='q']
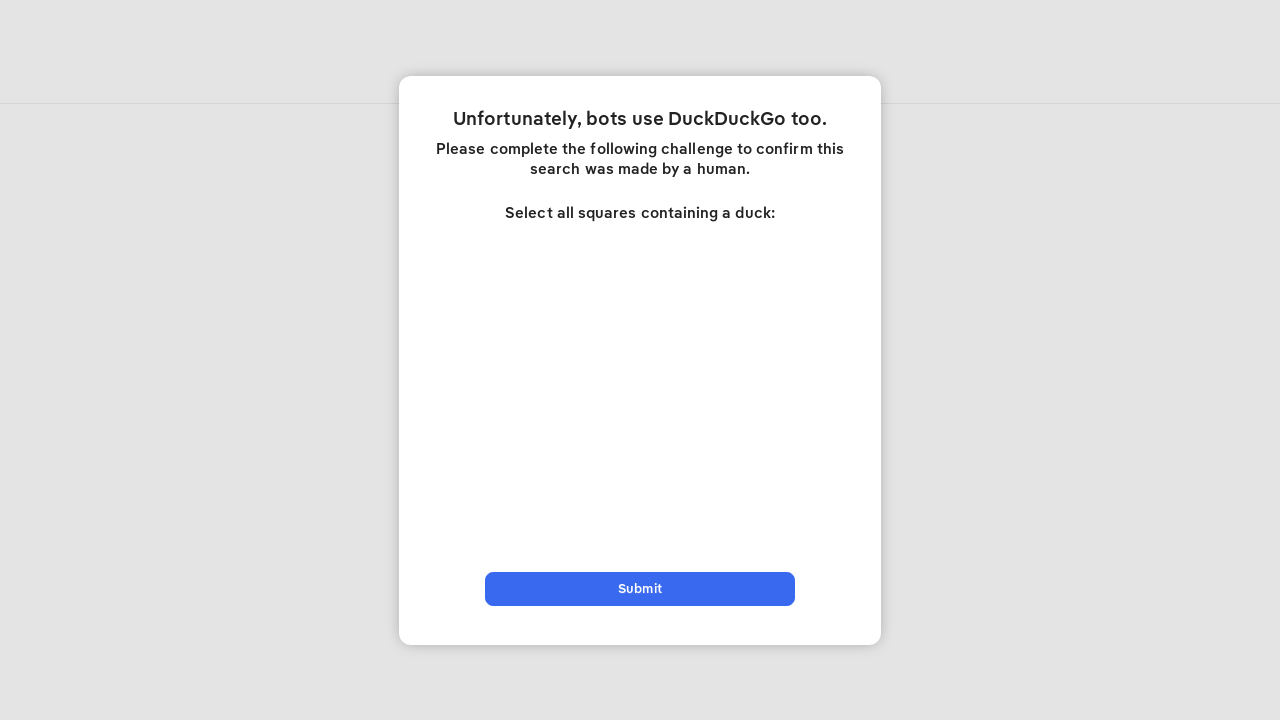

Verified page title contains 'Selenium WebDriver'
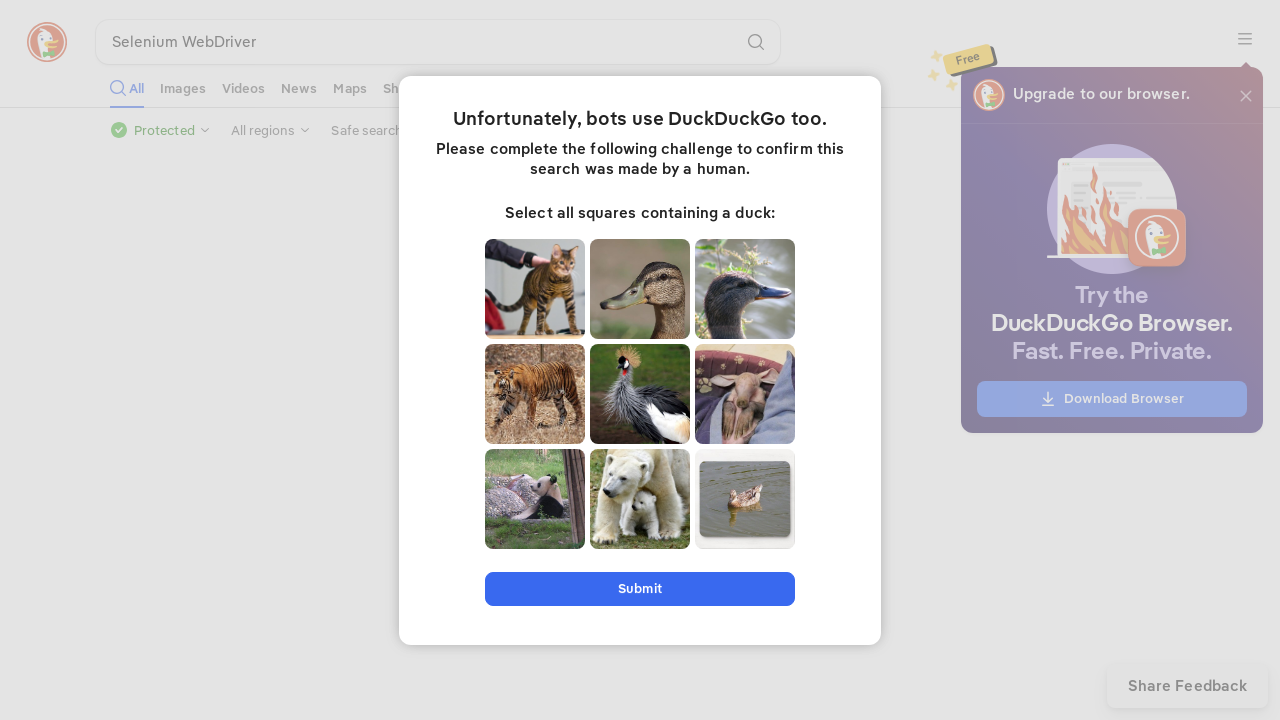

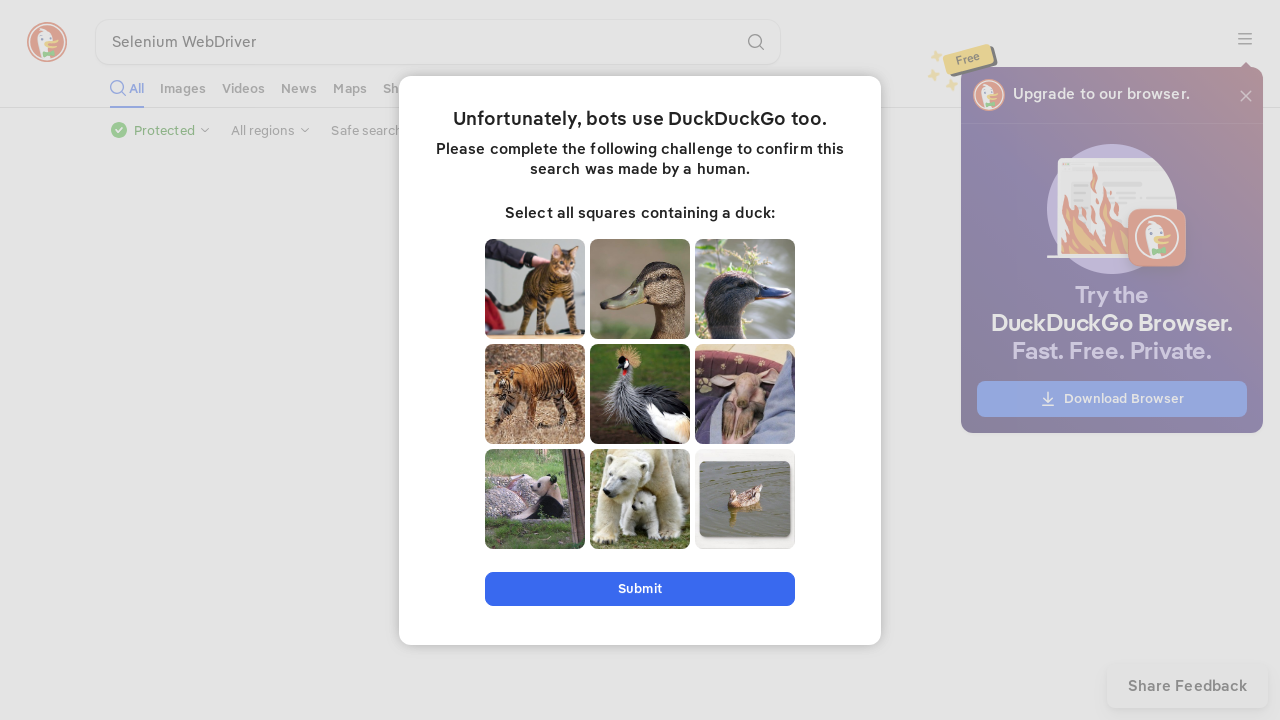